Navigates to the Python 3.9.7 download page and clicks on a download link to initiate a file download

Starting URL: https://www.python.org/downloads/release/python-397/

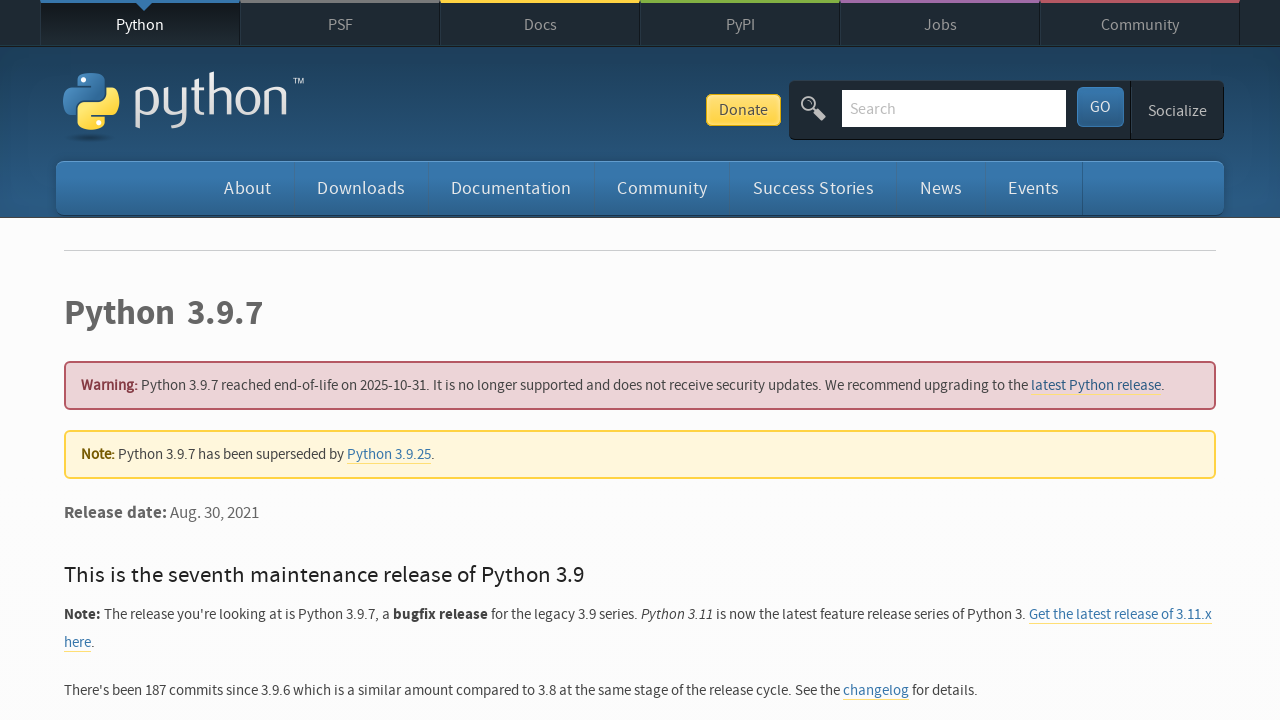

Download table loaded on Python 3.9.7 release page
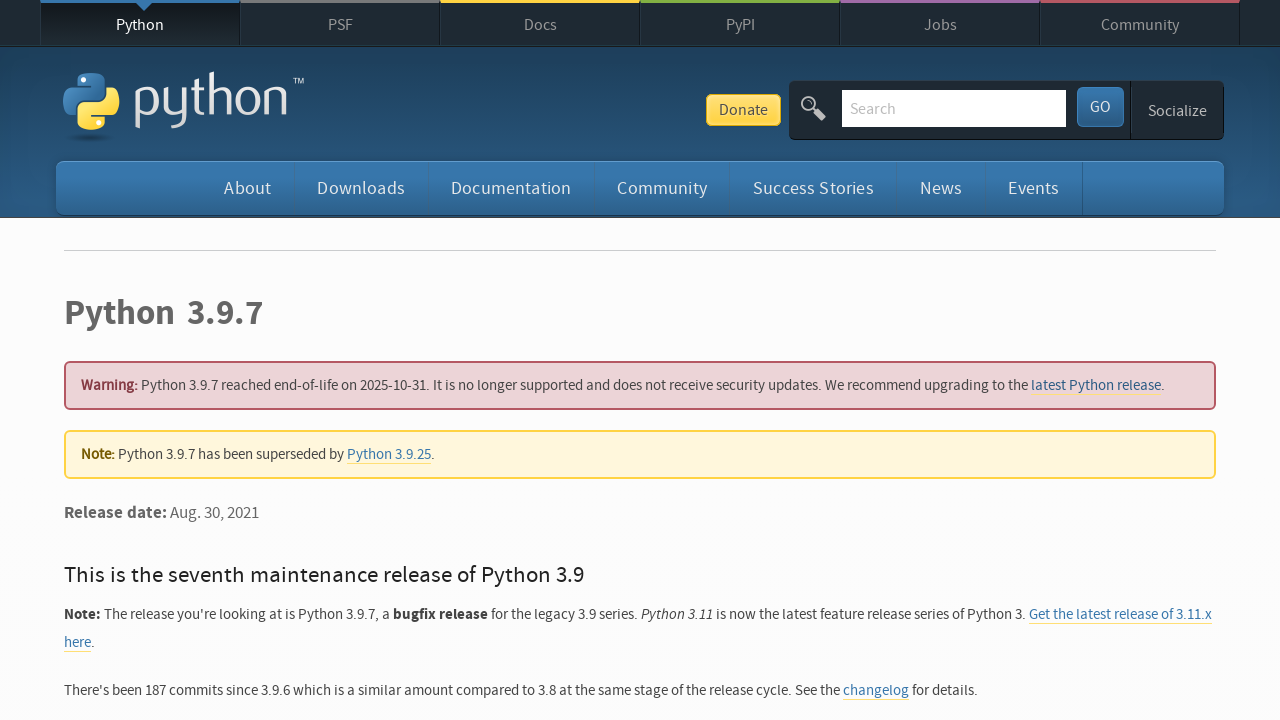

Clicked download link in 6th row to initiate file download at (152, 360) on table tbody tr:nth-child(6) td:first-child a
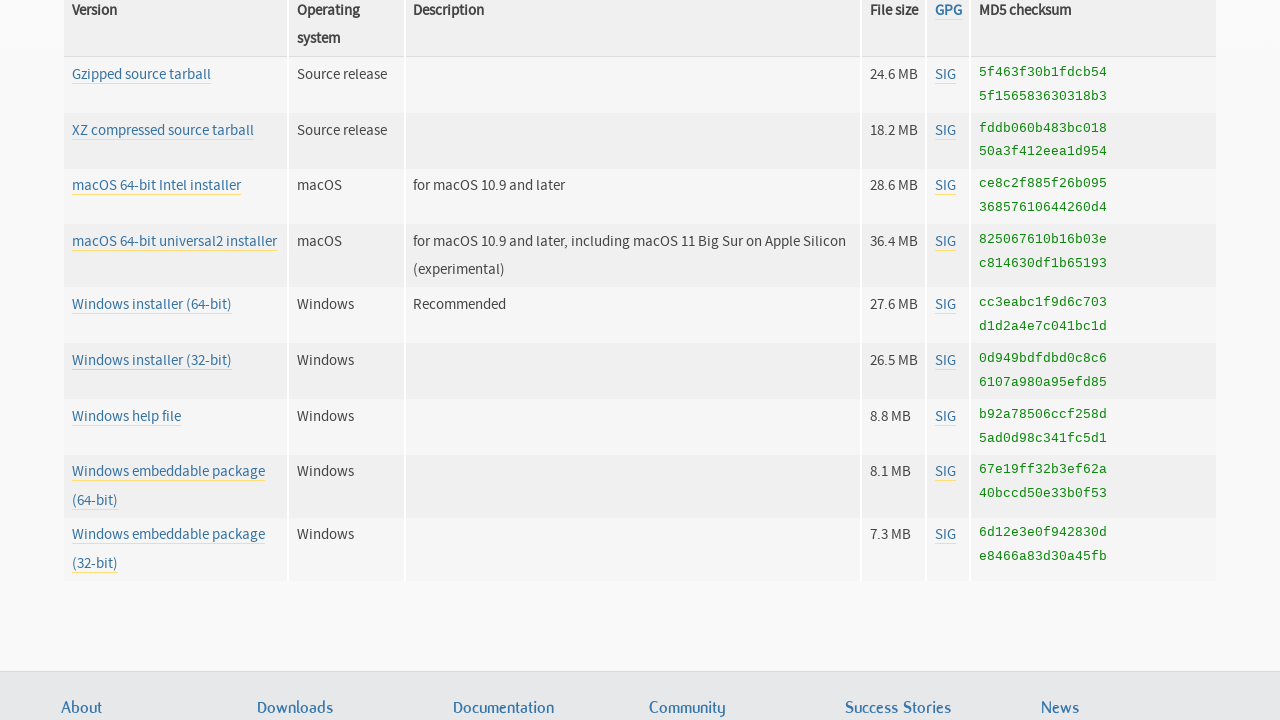

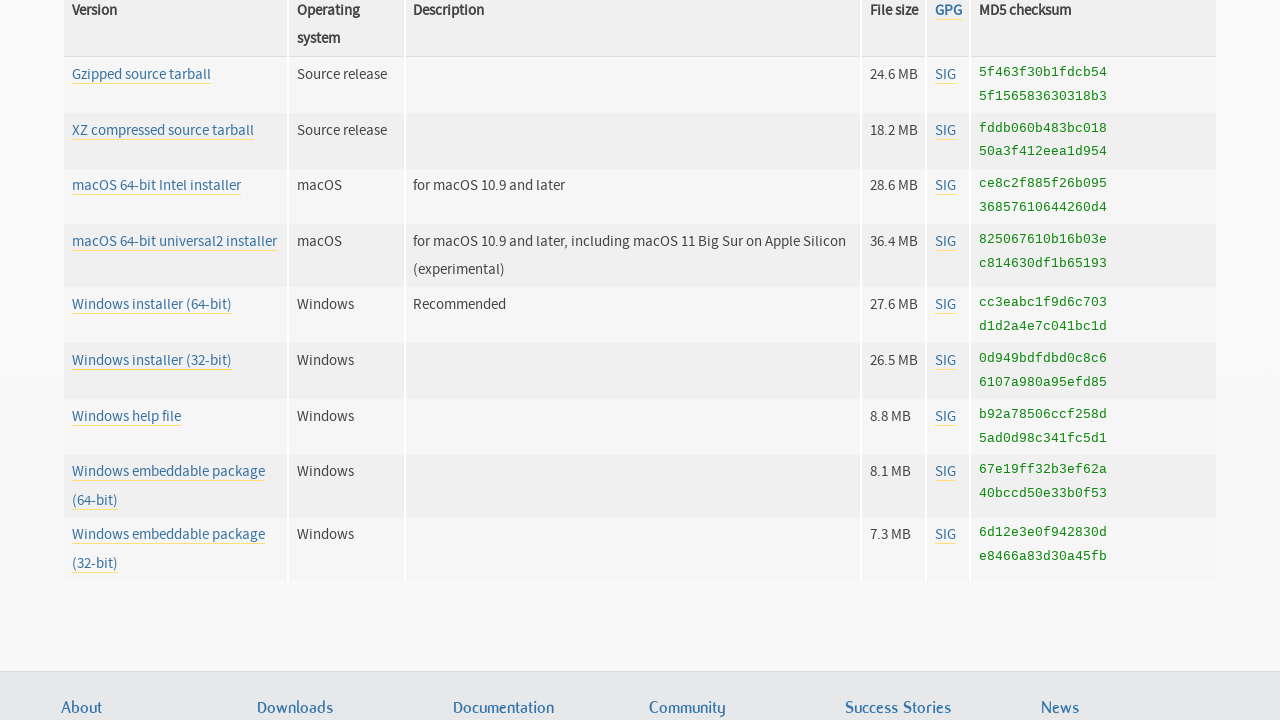